Tests dropdown selection functionality by iterating through options and selecting "Option 2"

Starting URL: https://the-internet.herokuapp.com/dropdown

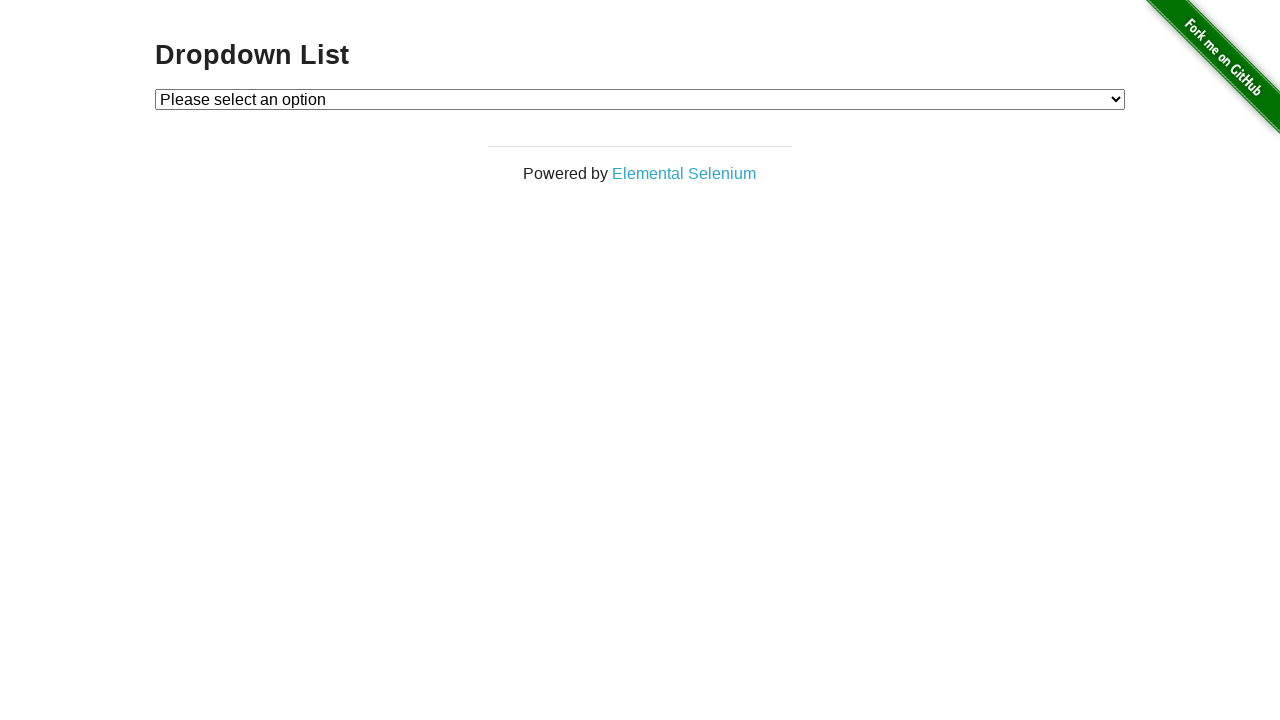

Navigated to dropdown selection test page
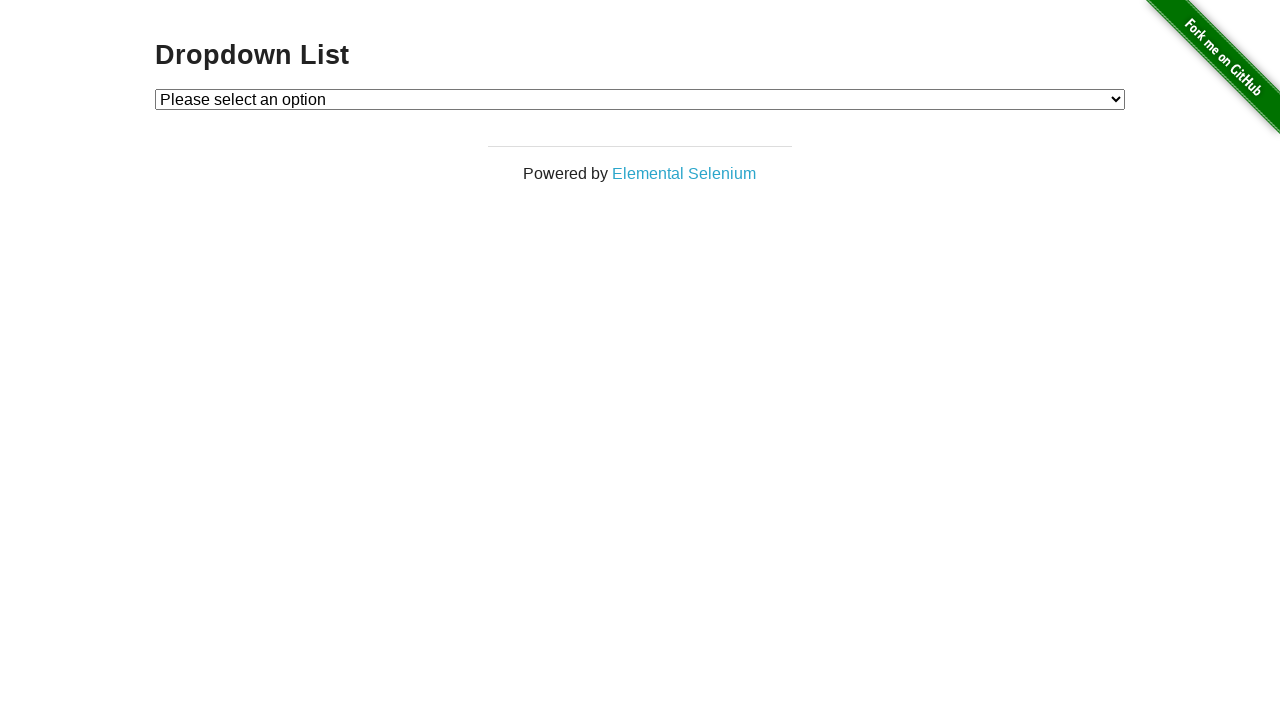

Located dropdown element
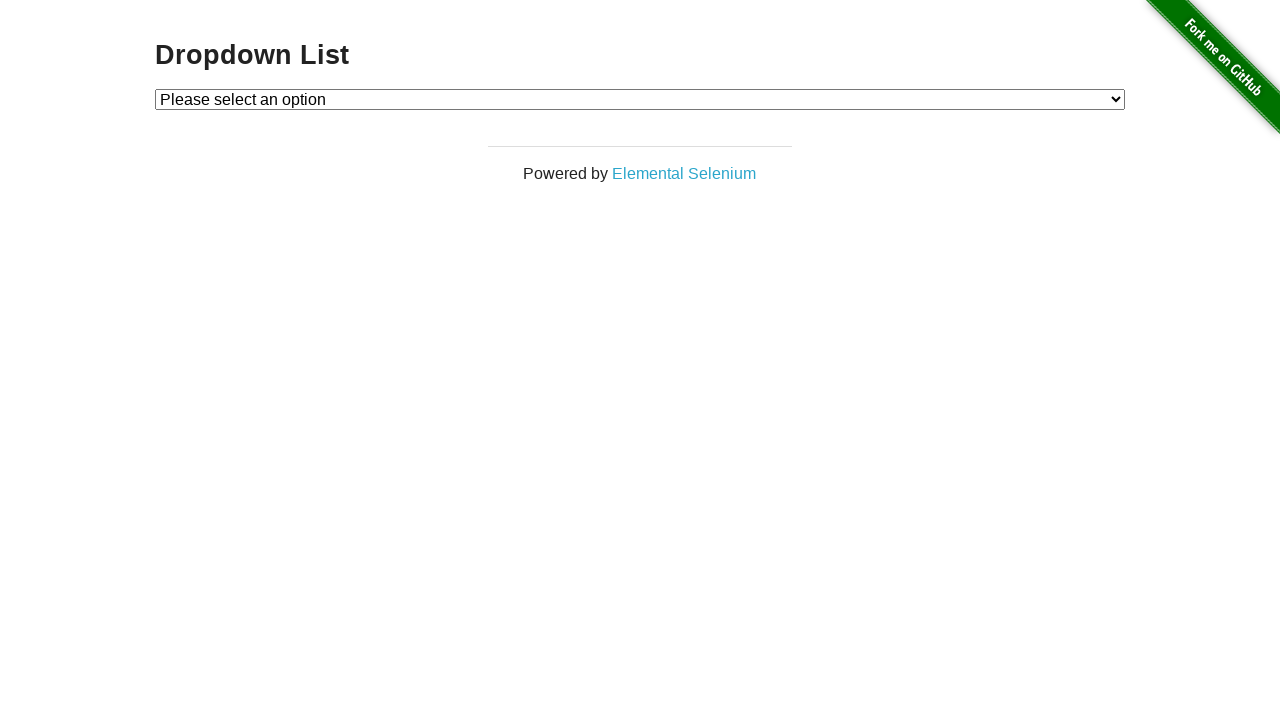

Selected 'Option 2' from dropdown on #dropdown
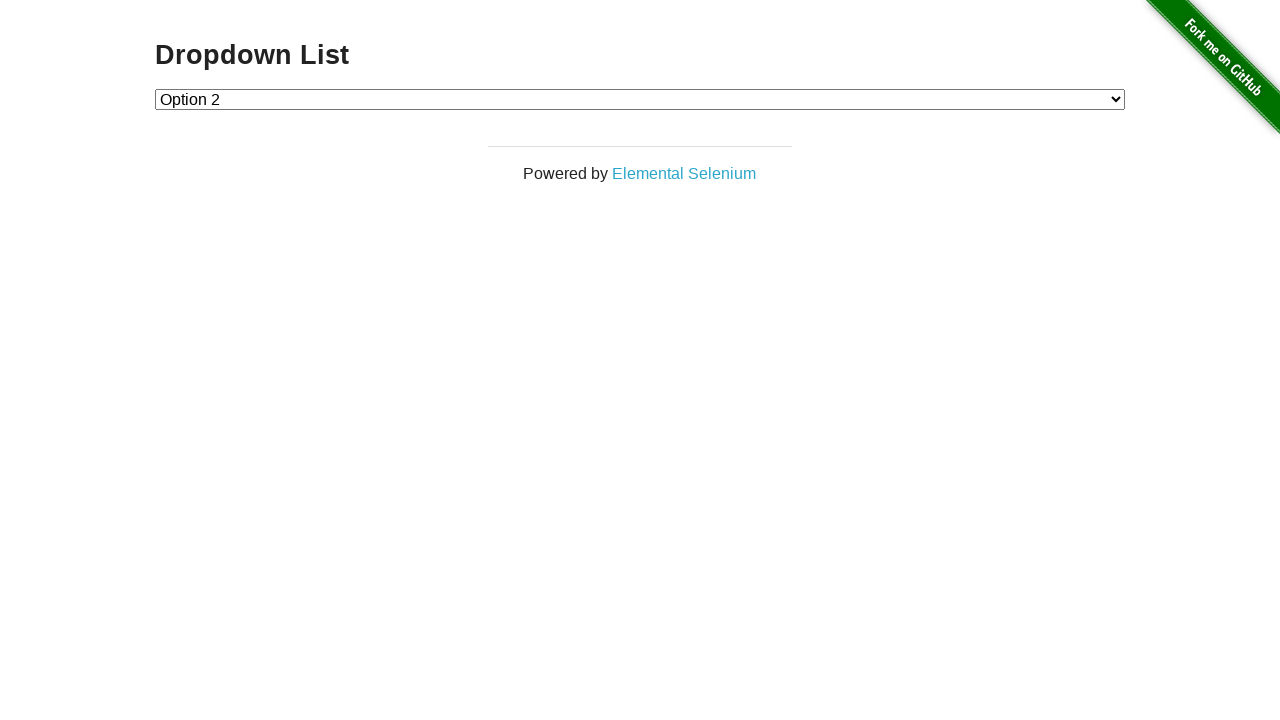

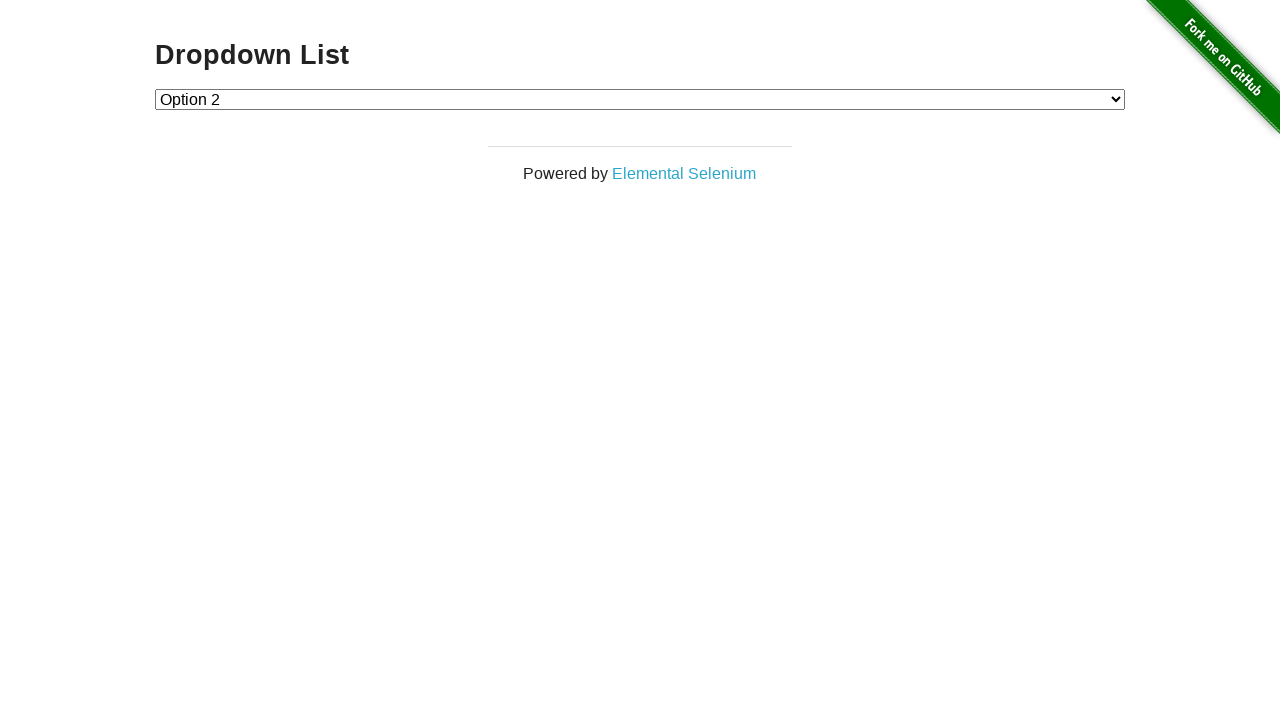